Tests password input field by entering text and verifying it

Starting URL: https://bonigarcia.dev/selenium-webdriver-java/web-form.html

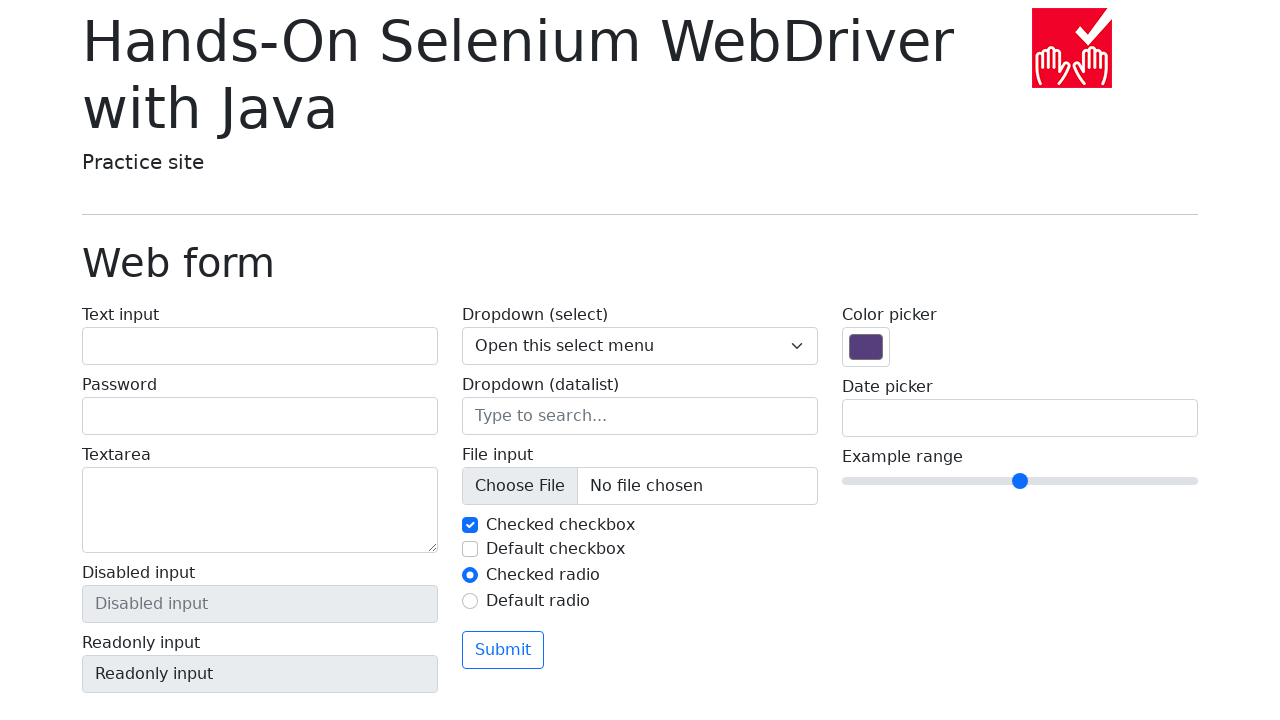

Filled password input field with 'SecurePass789' on input[name='my-password']
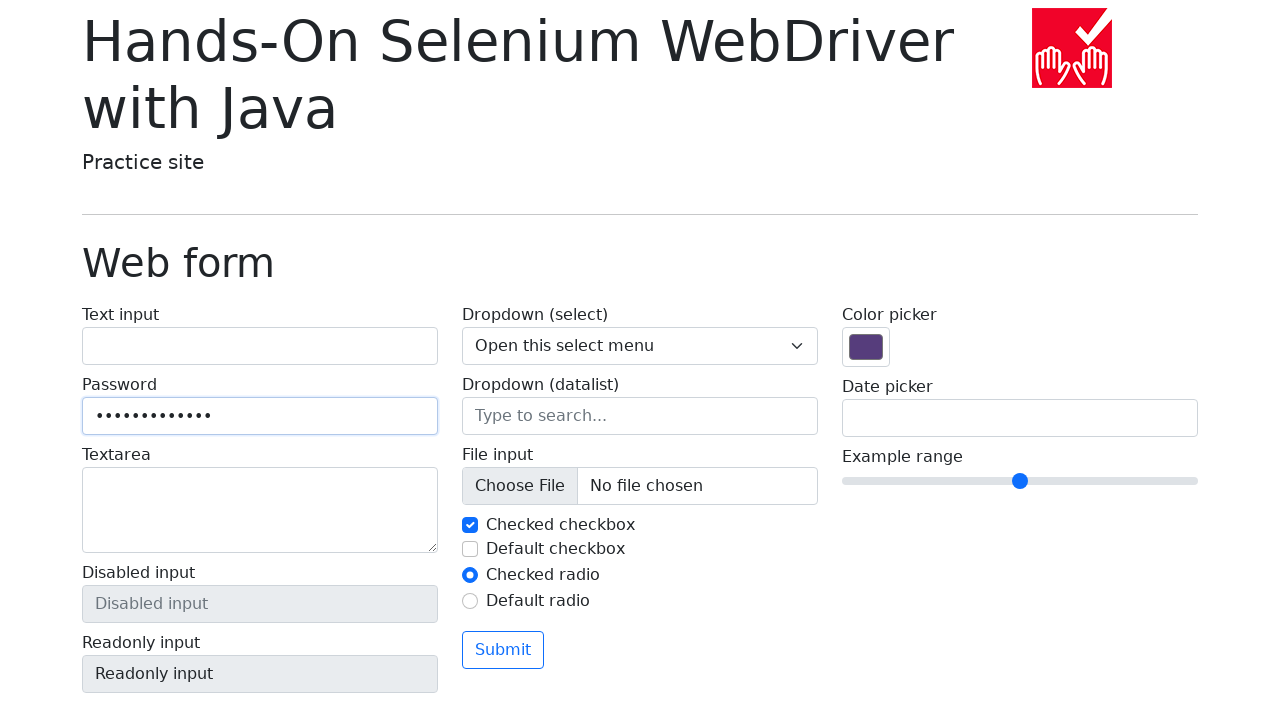

Verified password field contains correct value 'SecurePass789'
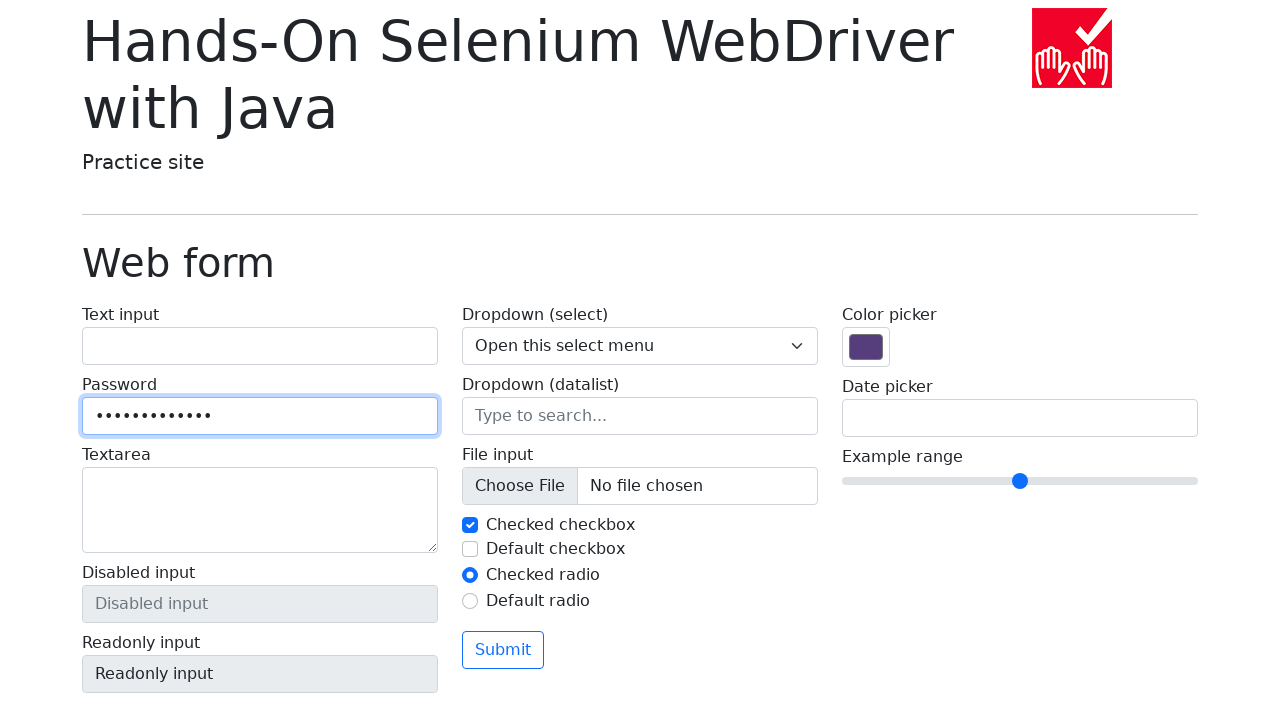

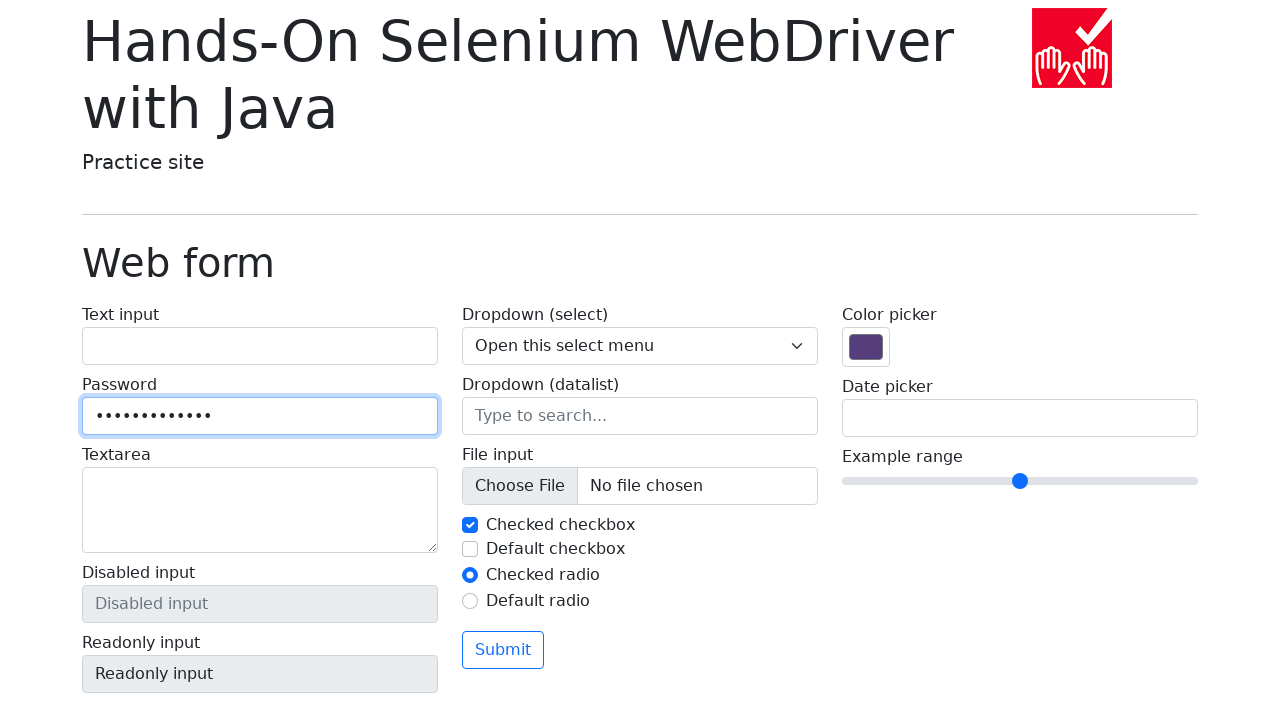